Tests datepicker functionality within an iframe by filling a date, selecting today's date, and navigating to pick a past date using the calendar navigation.

Starting URL: https://jqueryui.com/datepicker/

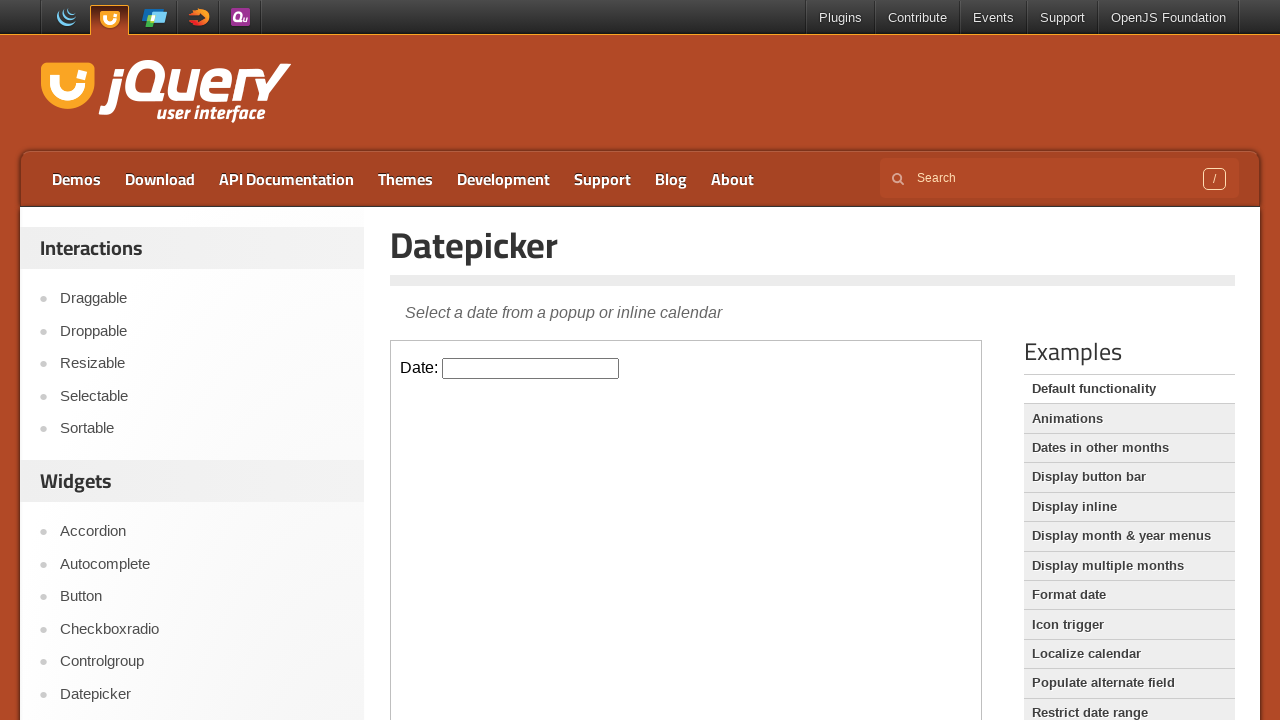

Located iframe element on the page
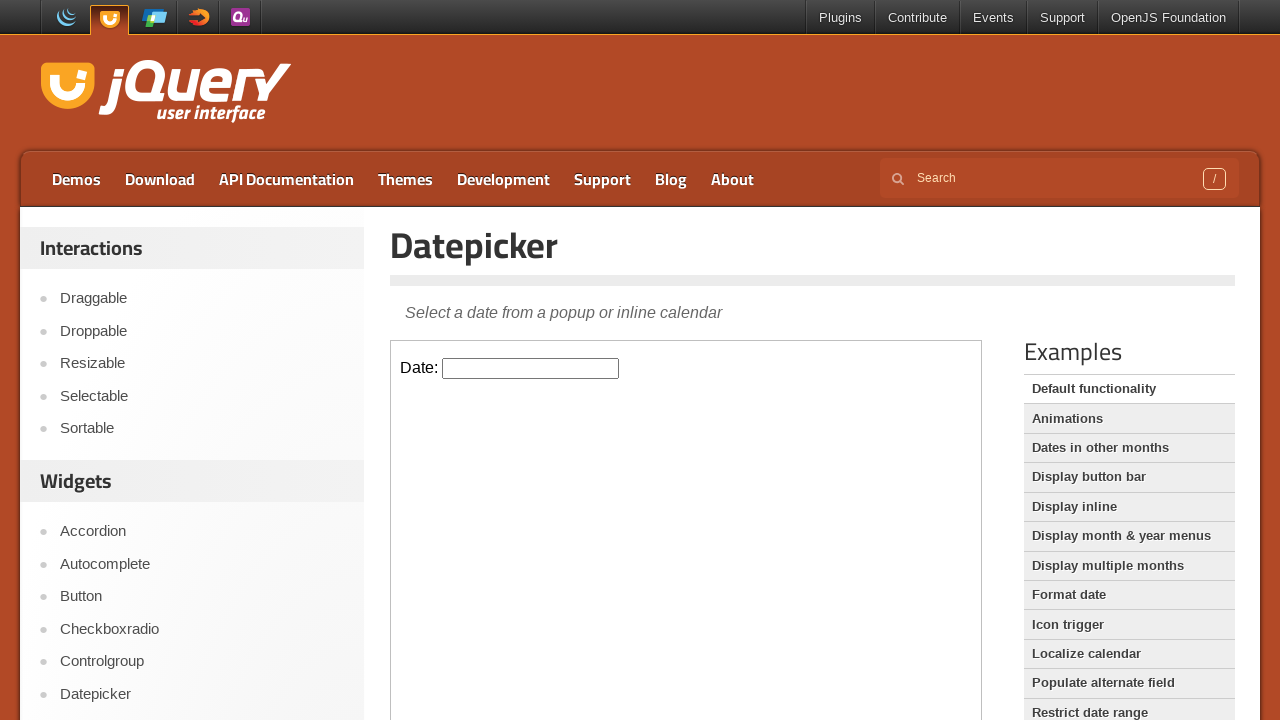

Extracted content frame from iframe
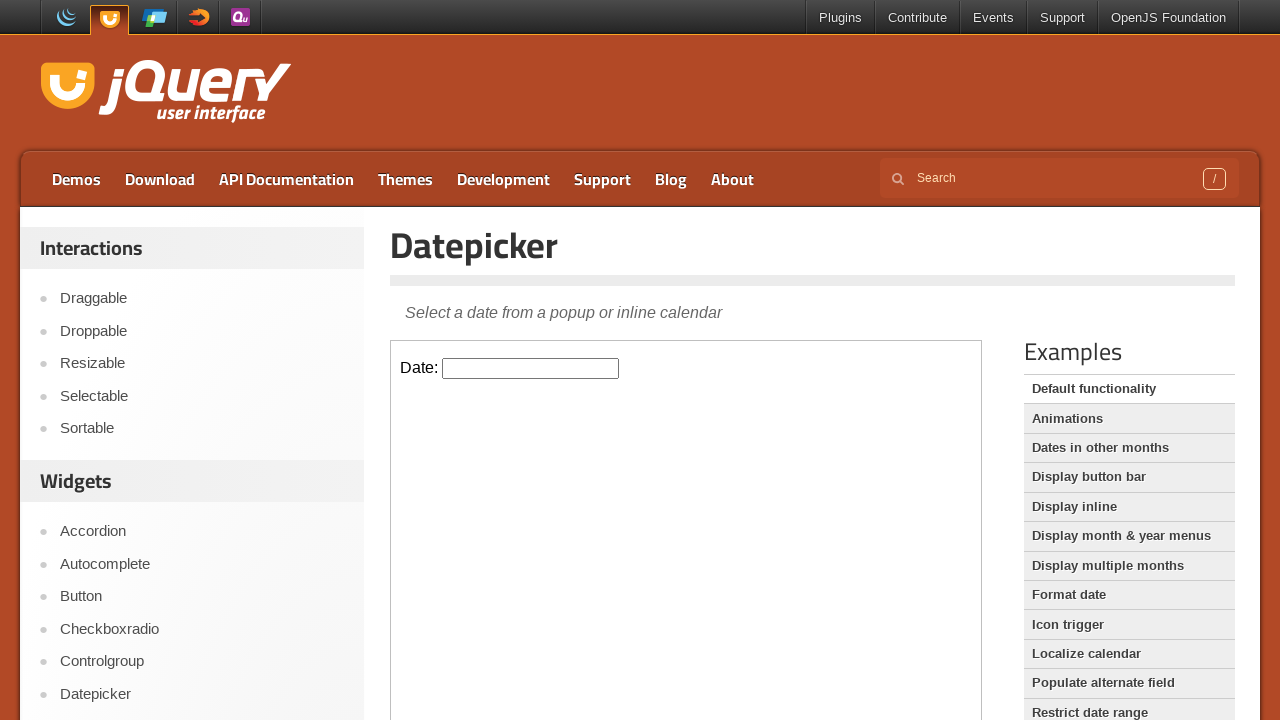

Filled datepicker field with date 07/06/2024 on iframe >> internal:control=enter-frame >> #datepicker
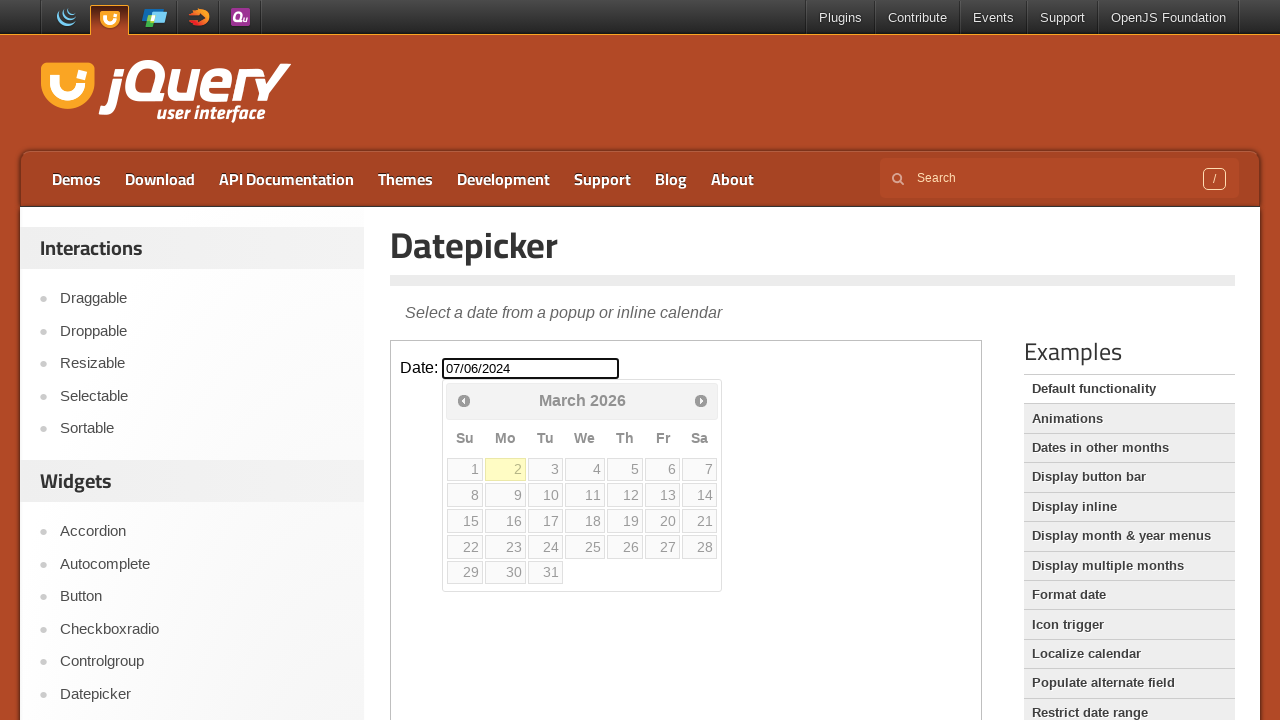

Clicked datepicker to open calendar at (531, 368) on iframe >> internal:control=enter-frame >> #datepicker
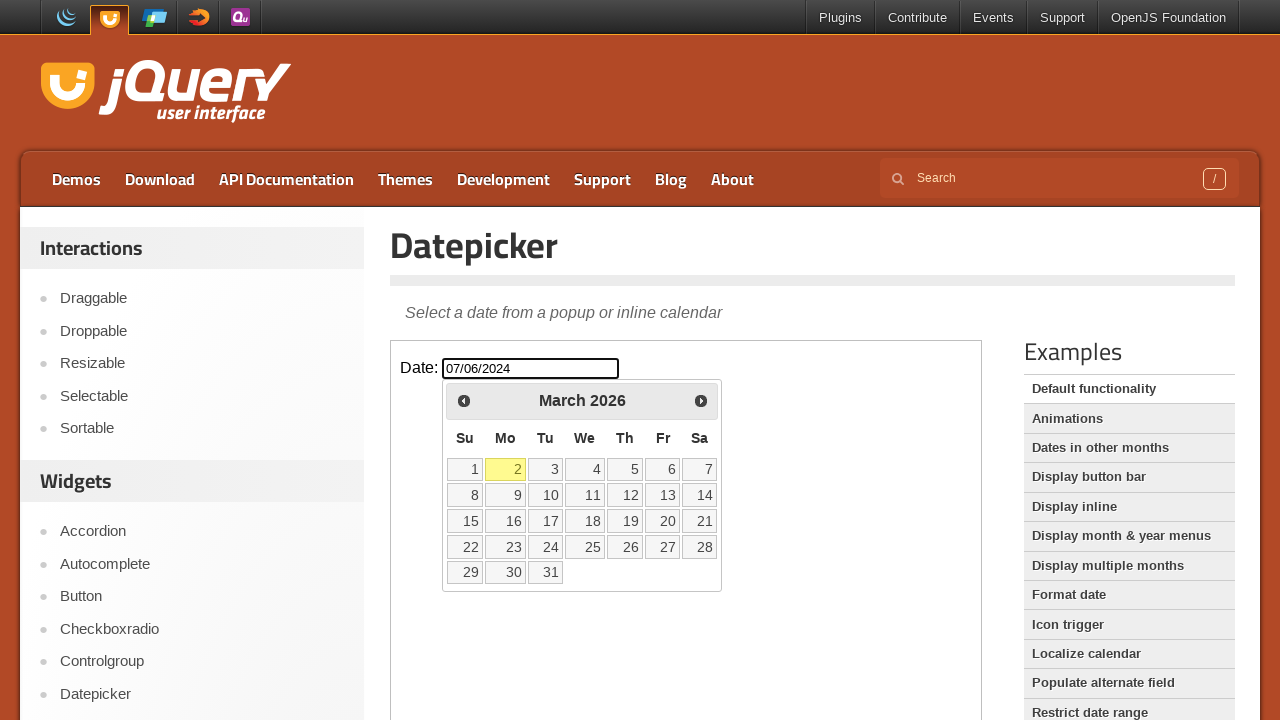

Selected today's date in calendar at (506, 469) on iframe >> internal:control=enter-frame >> .ui-datepicker-today
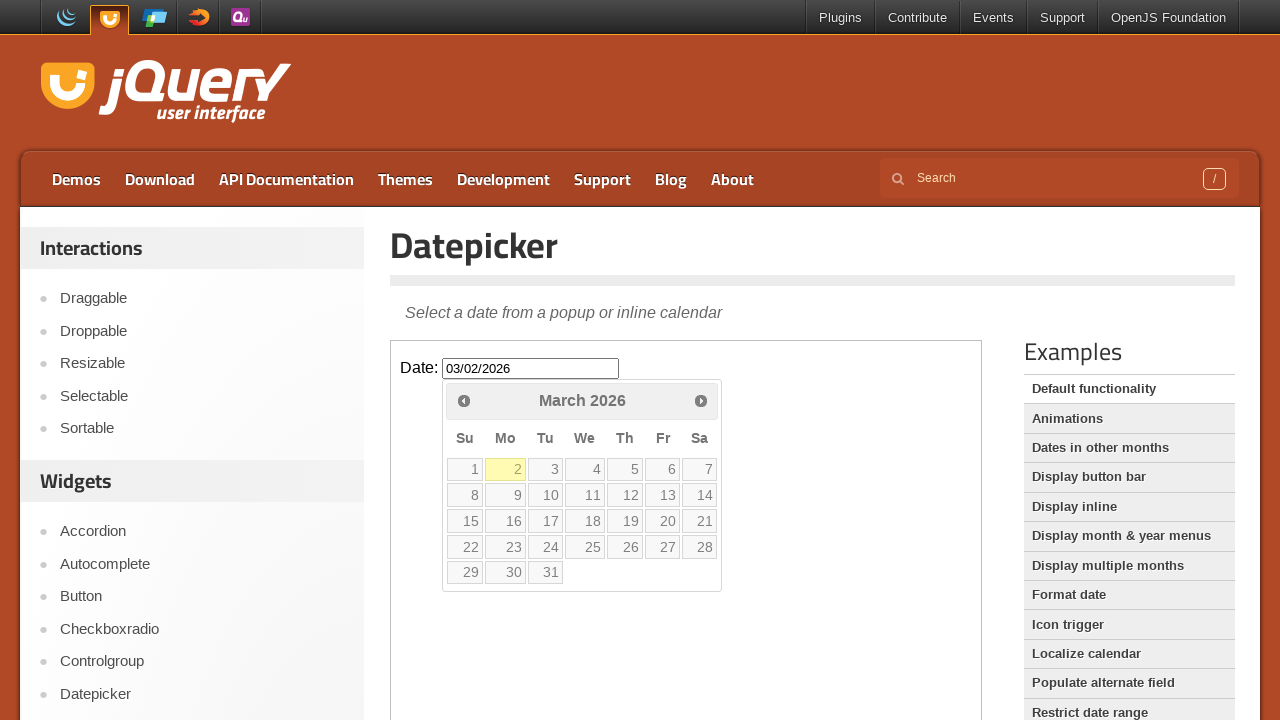

Clicked datepicker again to reopen calendar at (531, 368) on iframe >> internal:control=enter-frame >> #datepicker
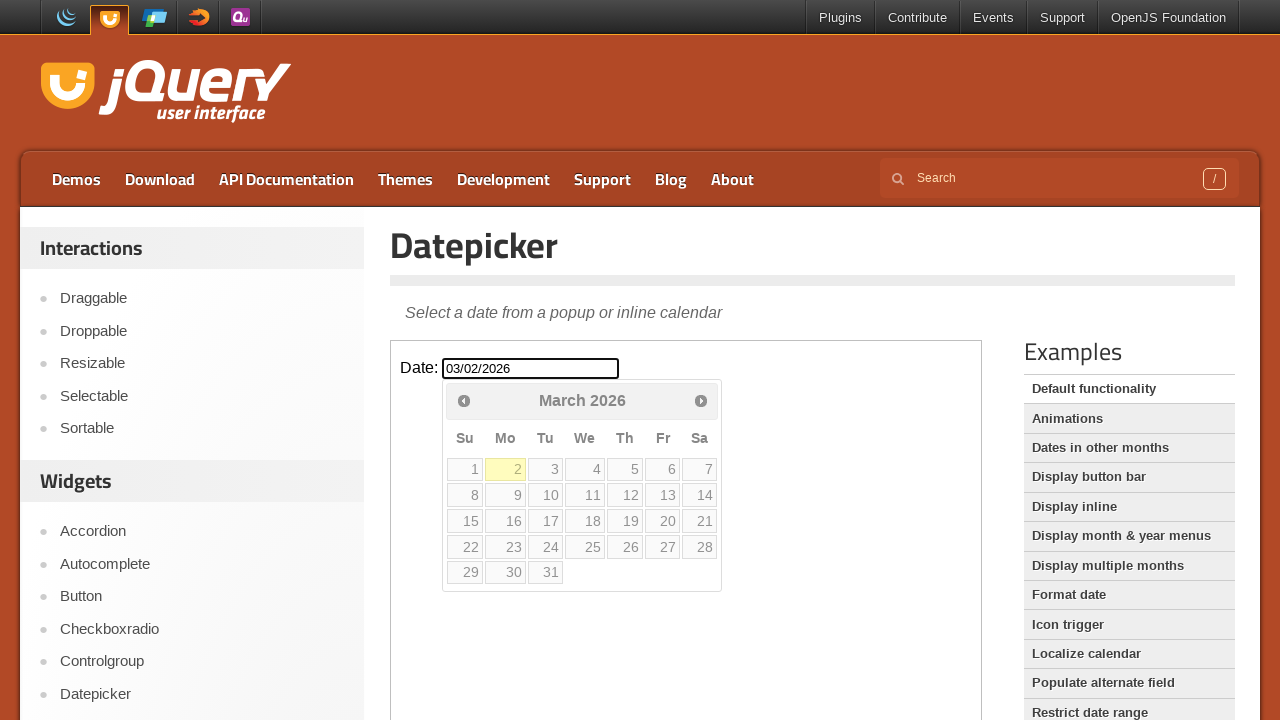

Clicked Prev button to navigate back one month (iteration 1/2) at (464, 400) on iframe >> internal:control=enter-frame >> xpath=//*[@title="Prev"]
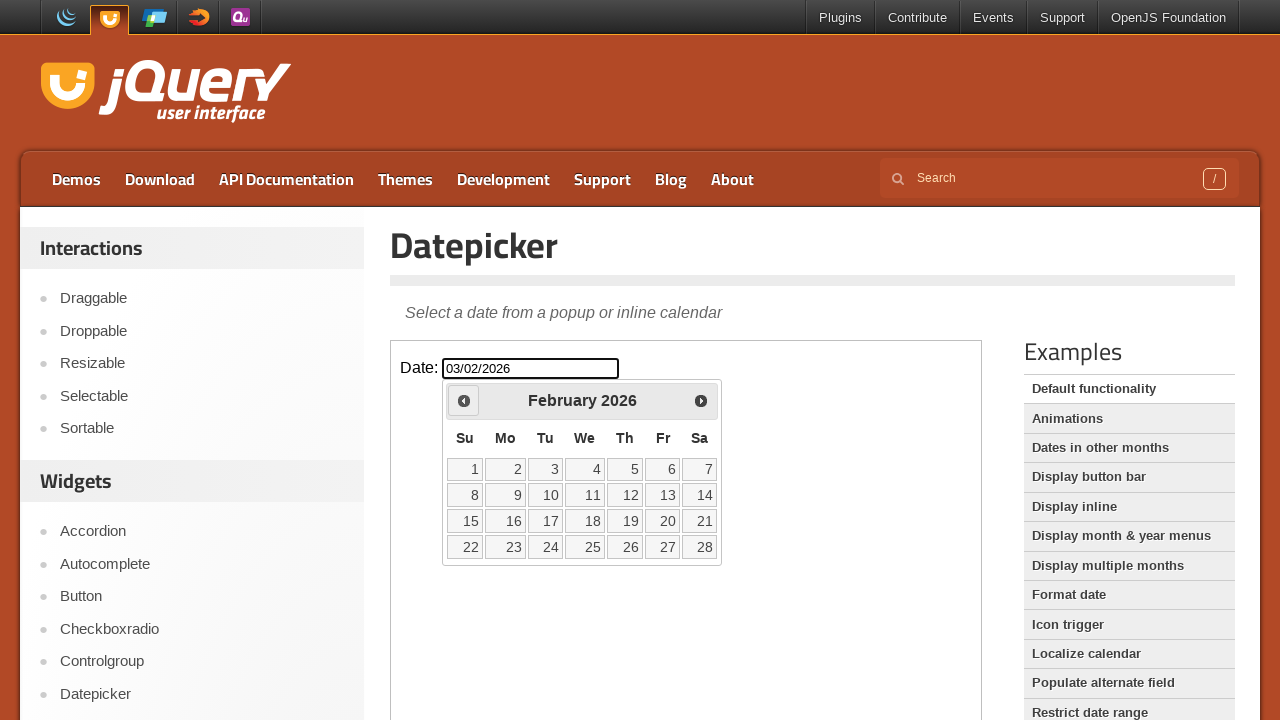

Clicked Prev button to navigate back one month (iteration 2/2) at (464, 400) on iframe >> internal:control=enter-frame >> xpath=//*[@title="Prev"]
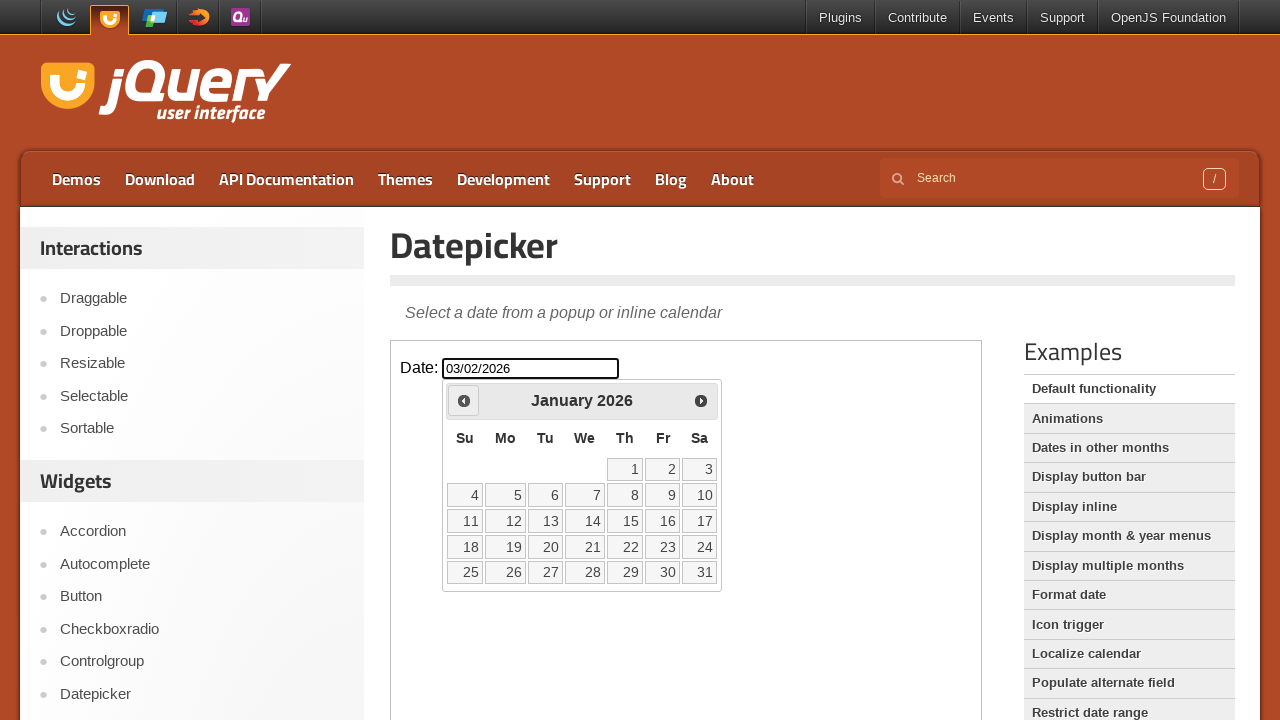

Selected the 3rd day of the month in calendar at (700, 469) on iframe >> internal:control=enter-frame >> xpath=//*[@data-date="3"]
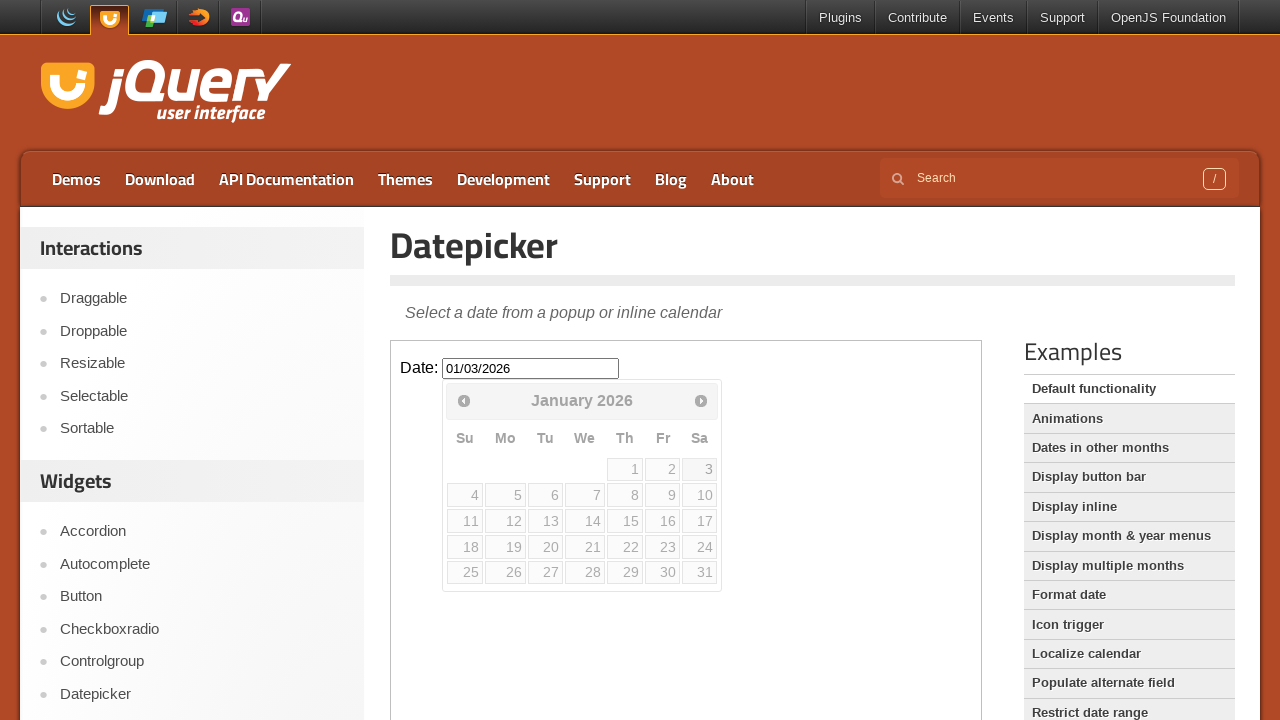

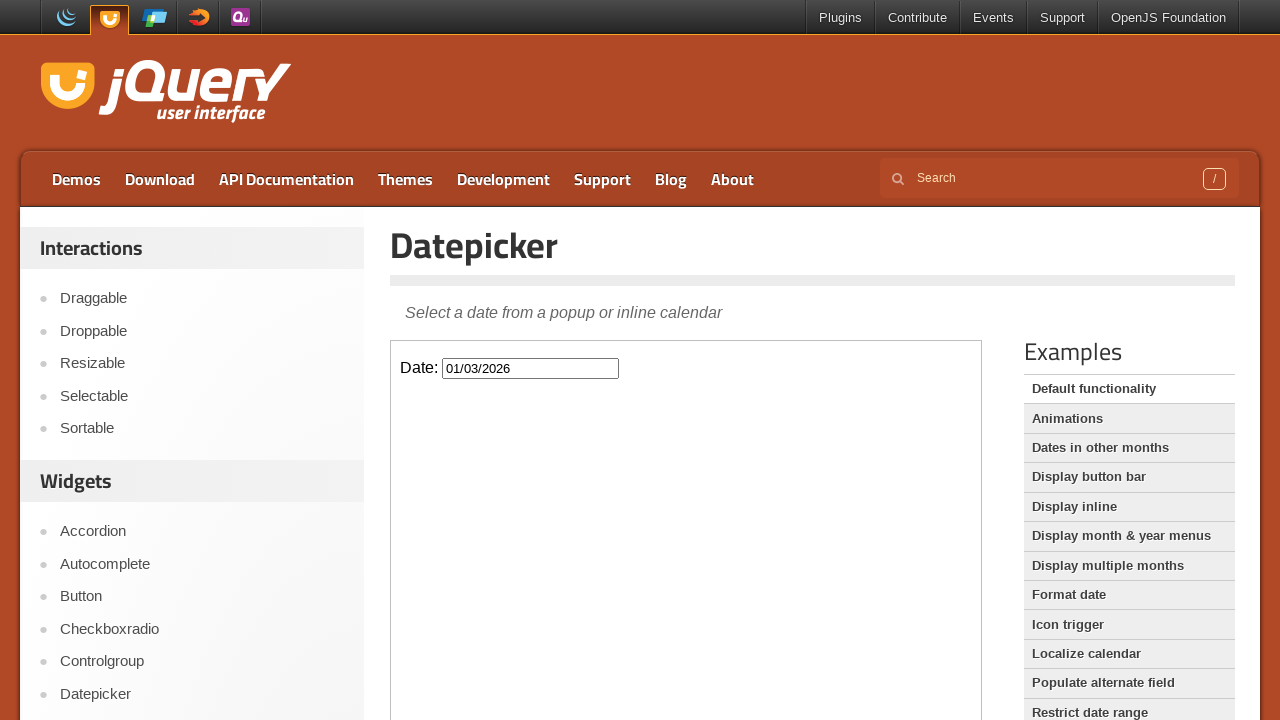